Tests browser window/tab handling by clicking a link that opens a new tab, switching to the new tab, switching back to the original window, and verifying content on the new window.

Starting URL: http://the-internet.herokuapp.com/windows

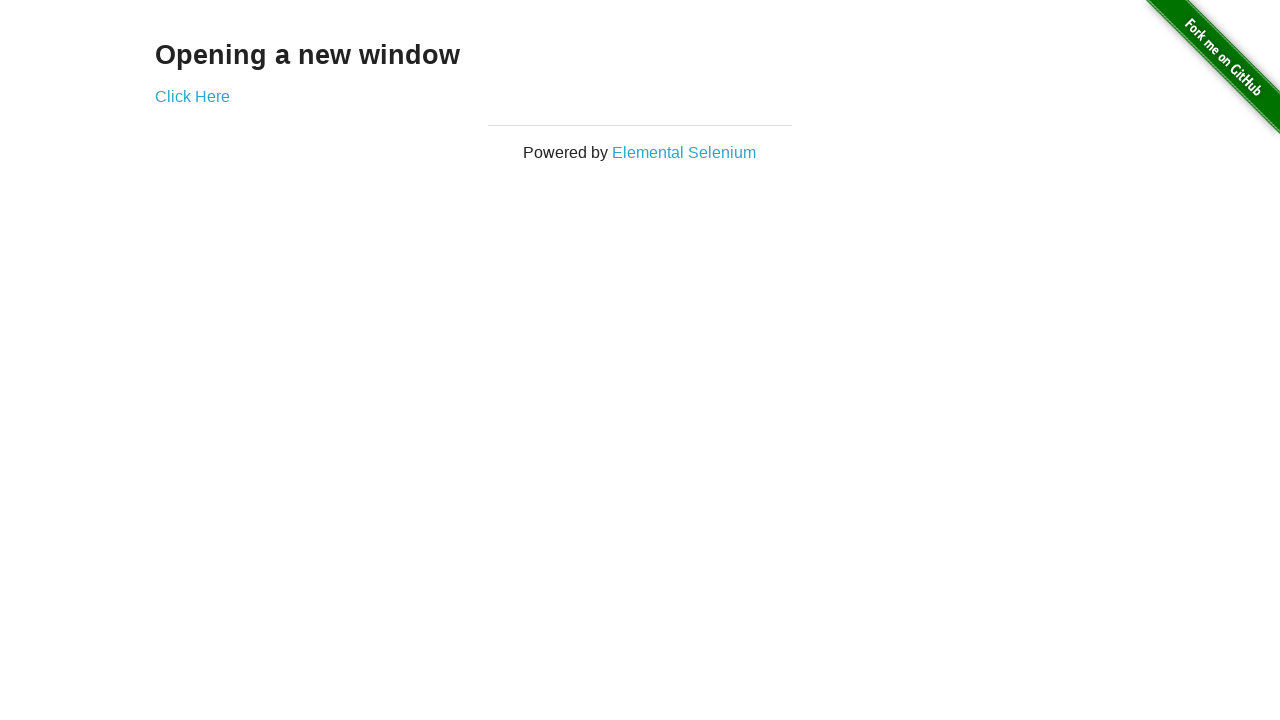

Clicked 'Click Here' link to open new tab at (192, 96) on text=Click Here
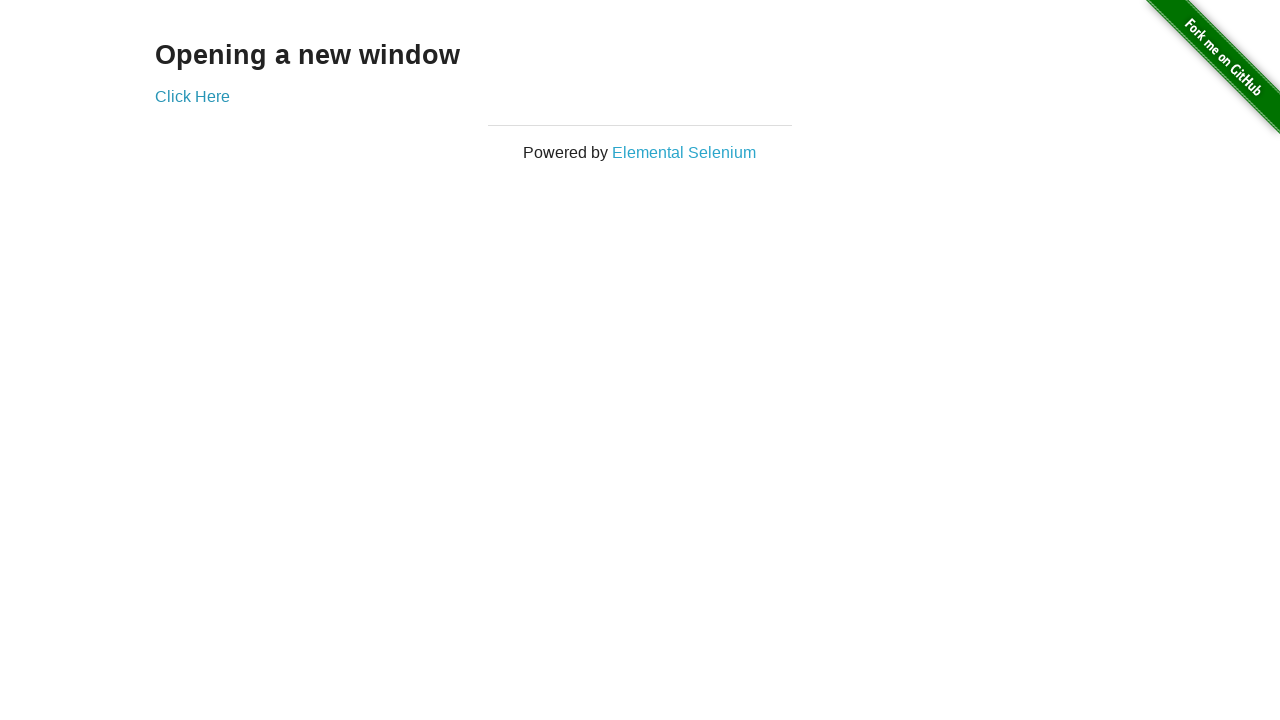

New tab/page object obtained
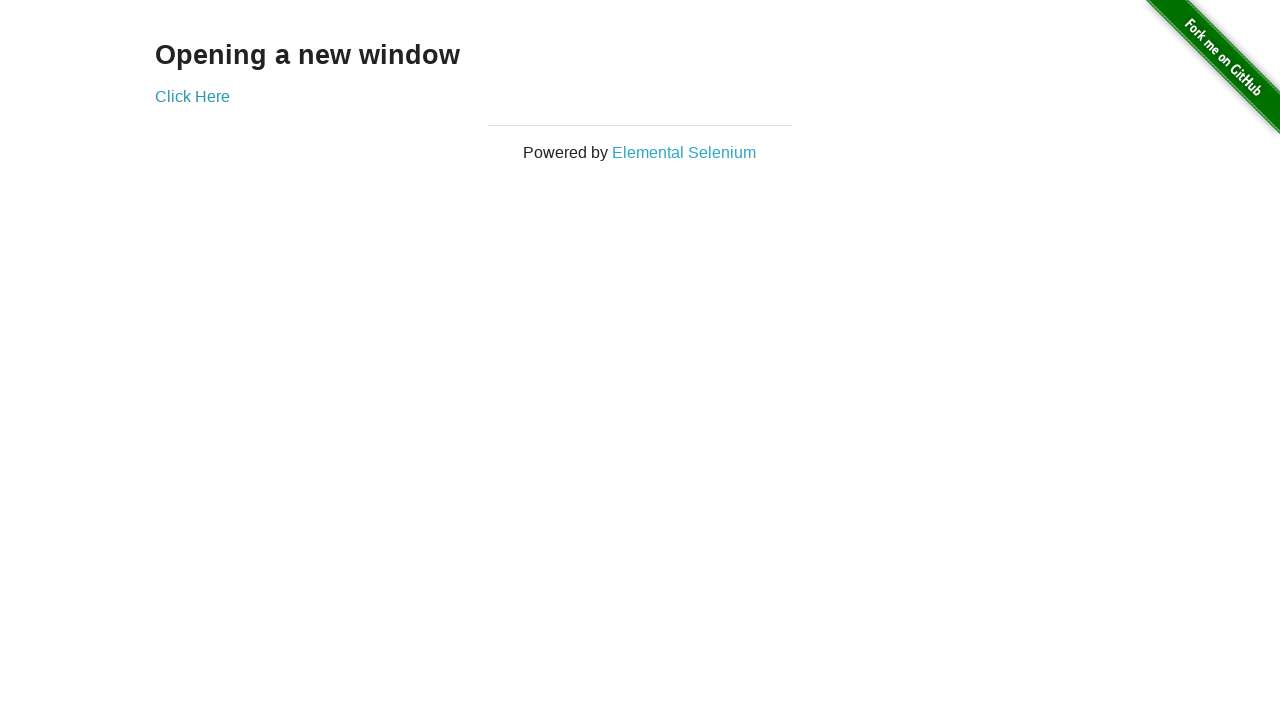

New page finished loading
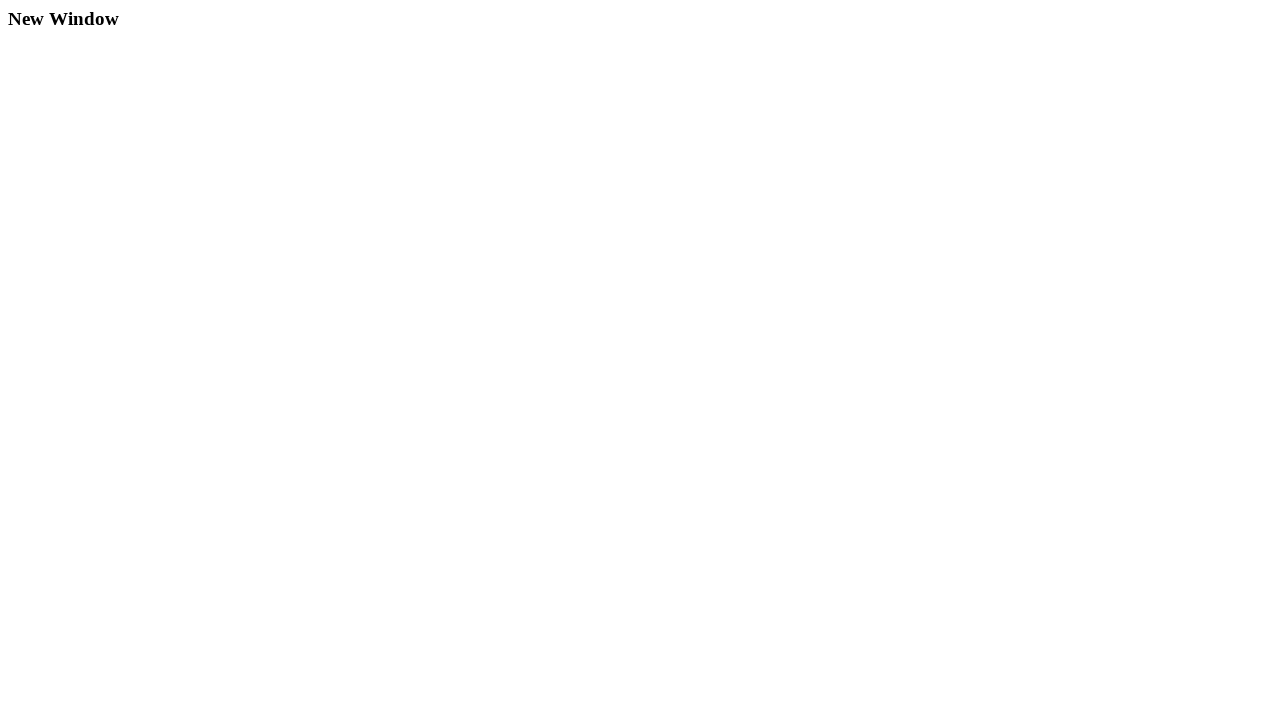

Switched to new tab and brought it to front
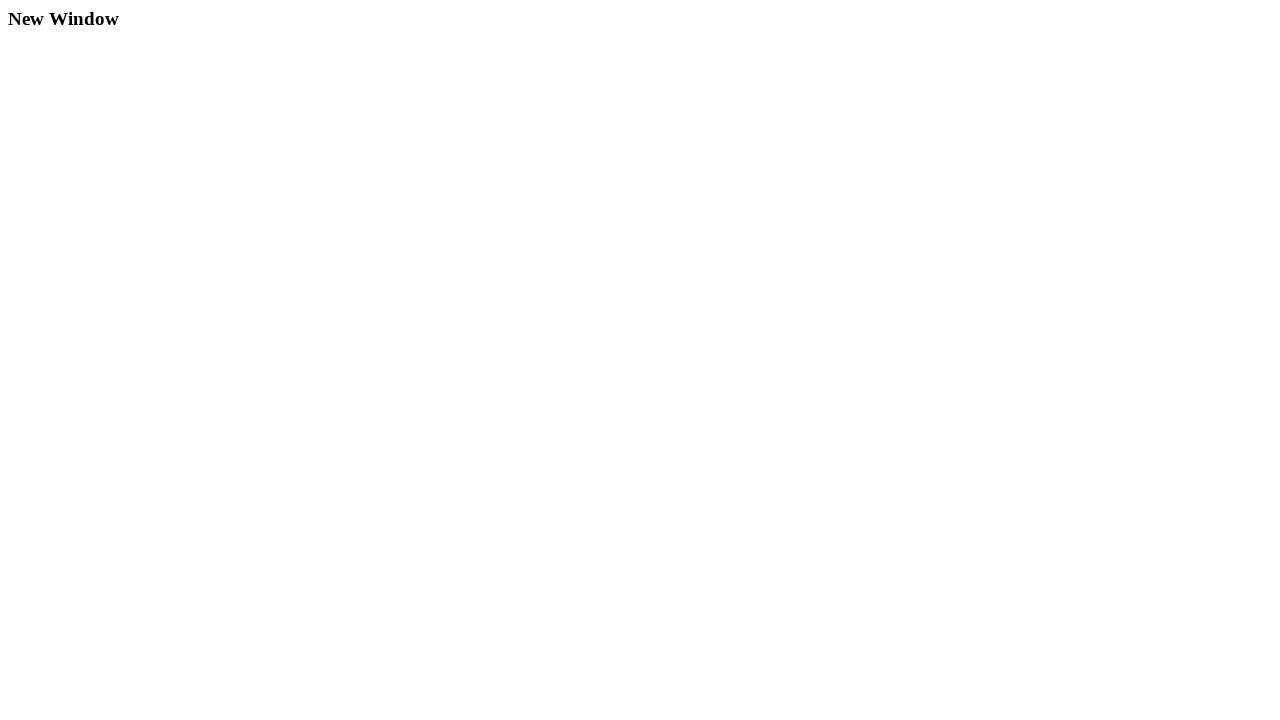

Switched back to original tab
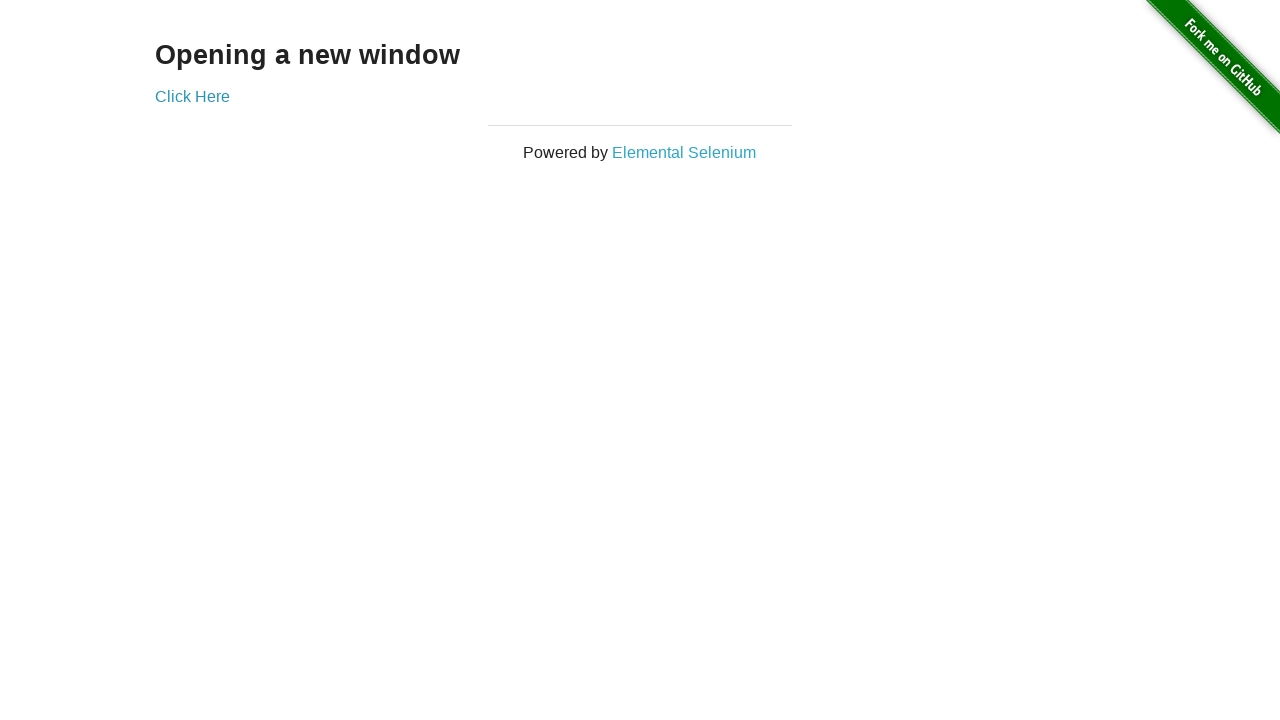

Switched to new tab to verify content
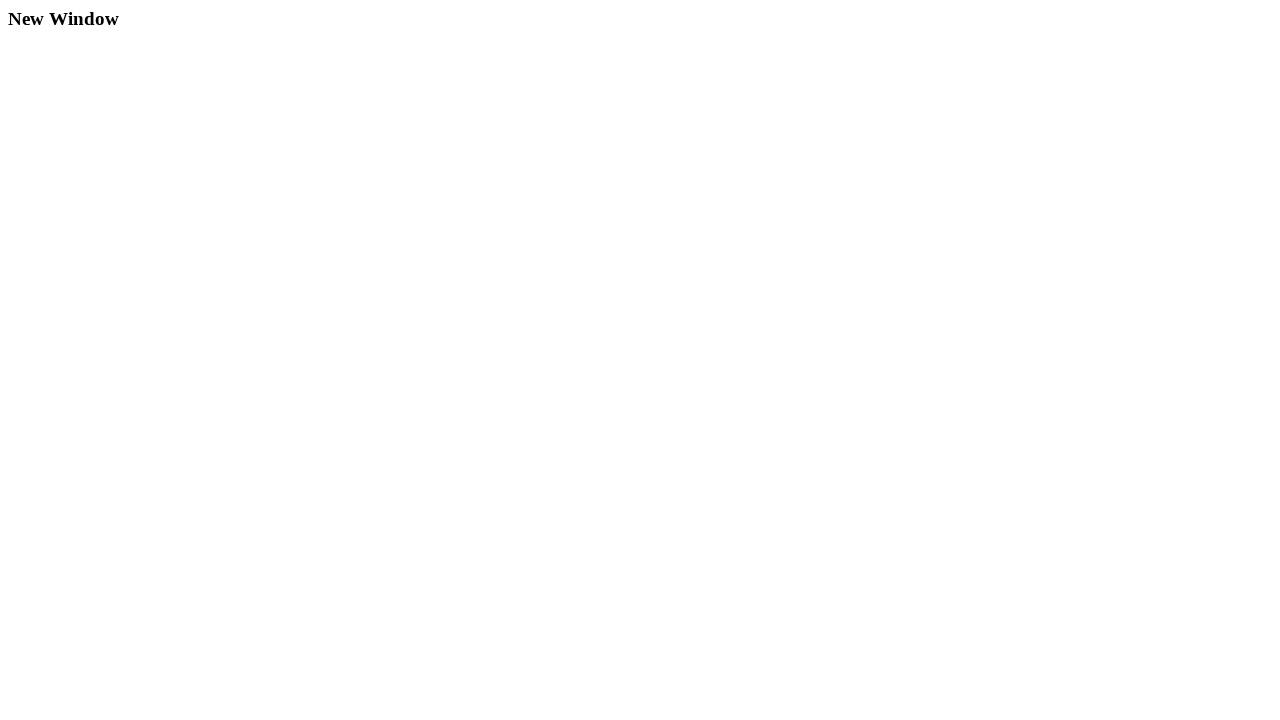

Verified new window contains 'New Window' heading
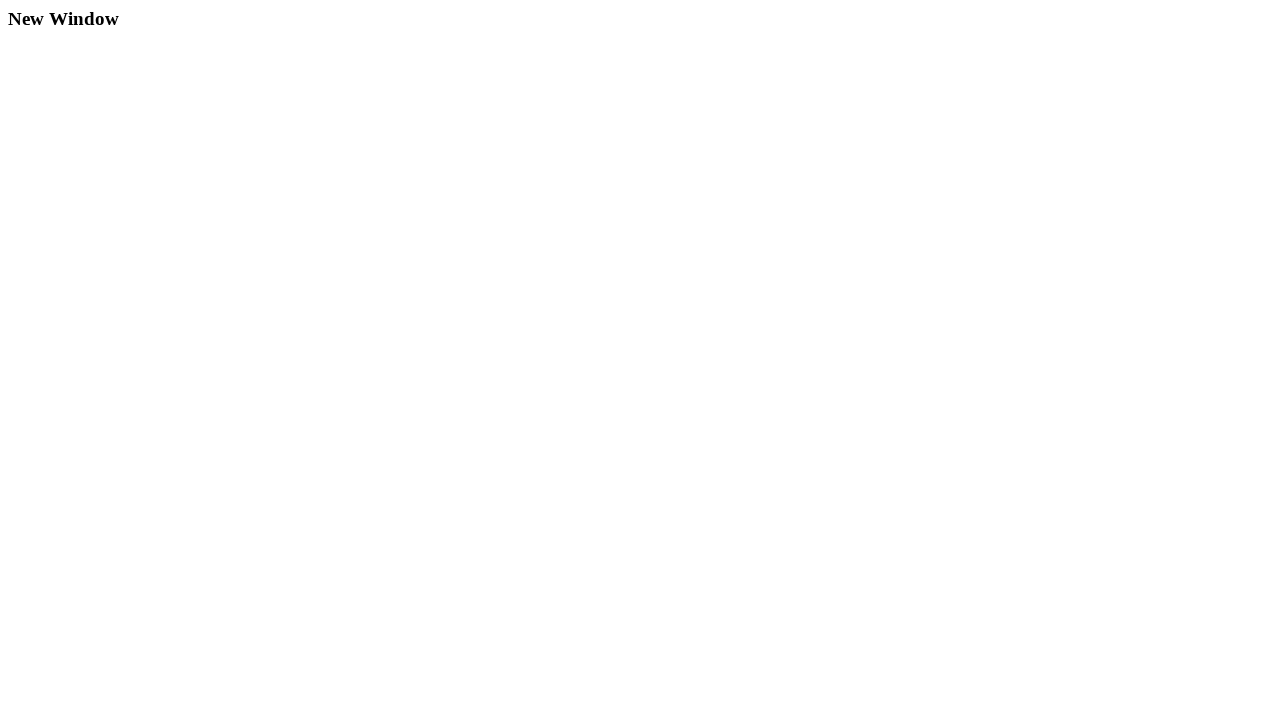

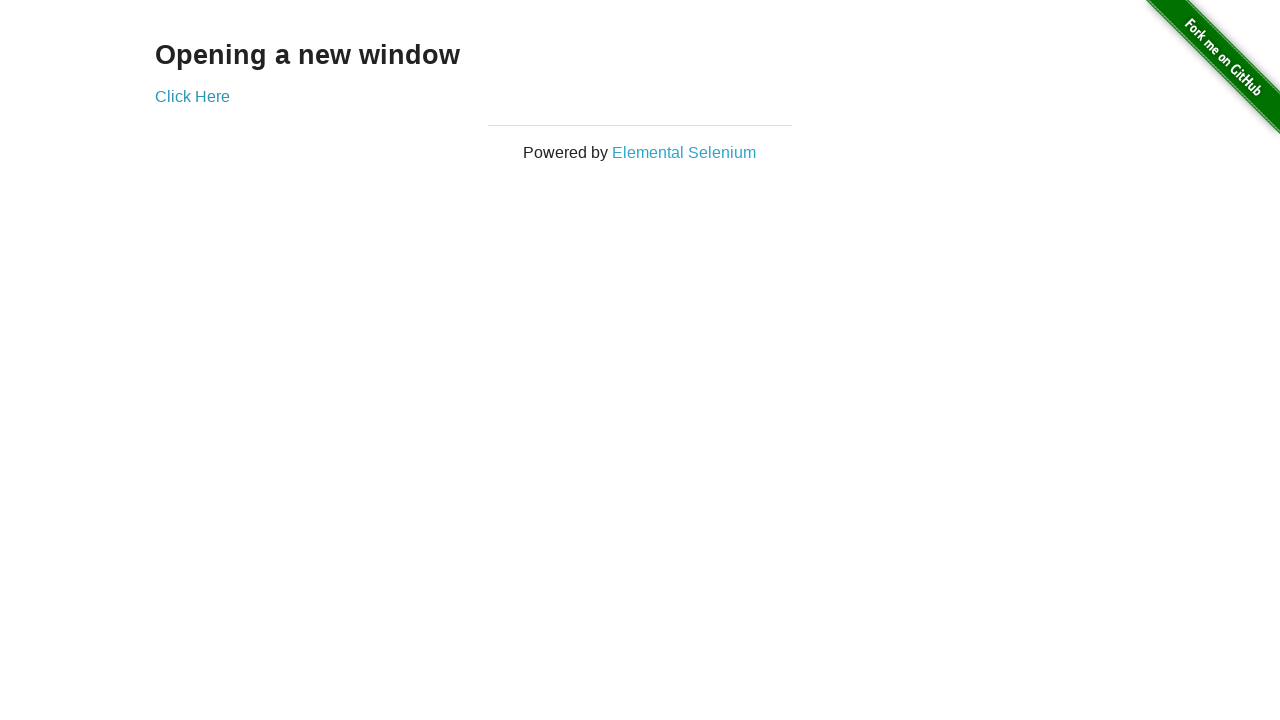